Tests jQuery UI datepicker with dropdown month and year selectors by selecting a specific date through the dropdowns

Starting URL: https://jqueryui.com/datepicker/#dropdown-month-year

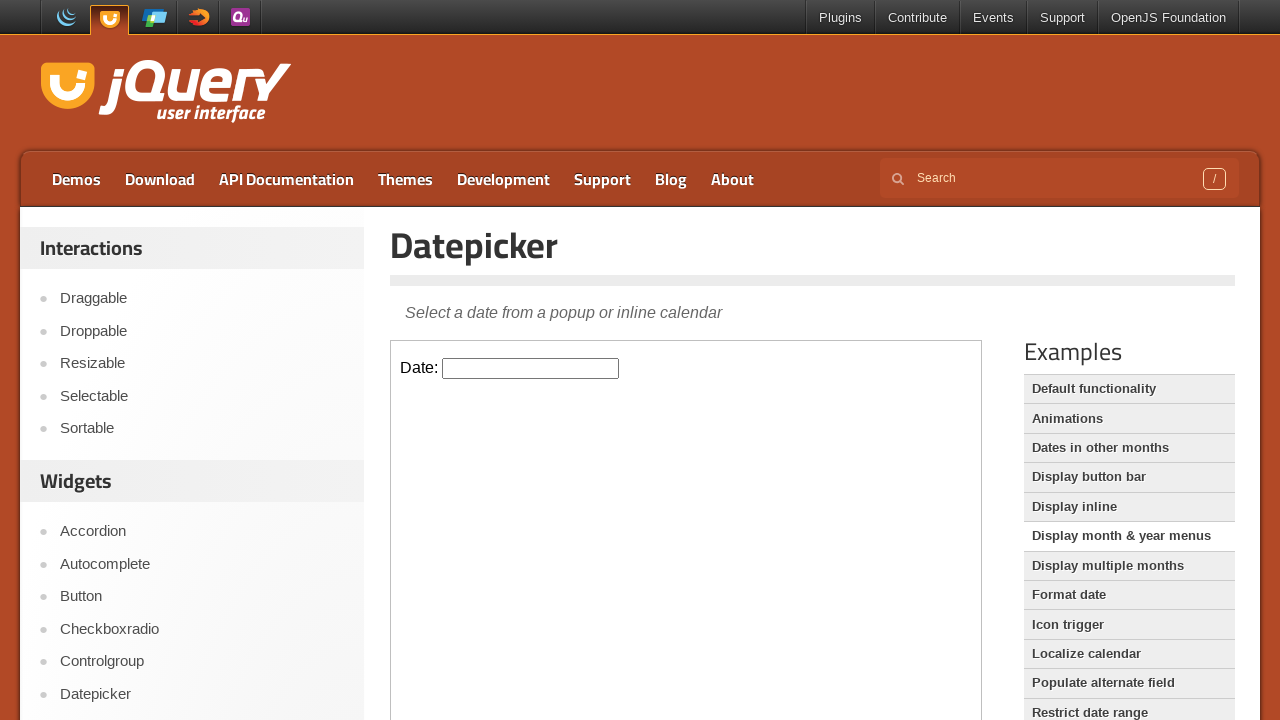

Located the iframe containing the datepicker
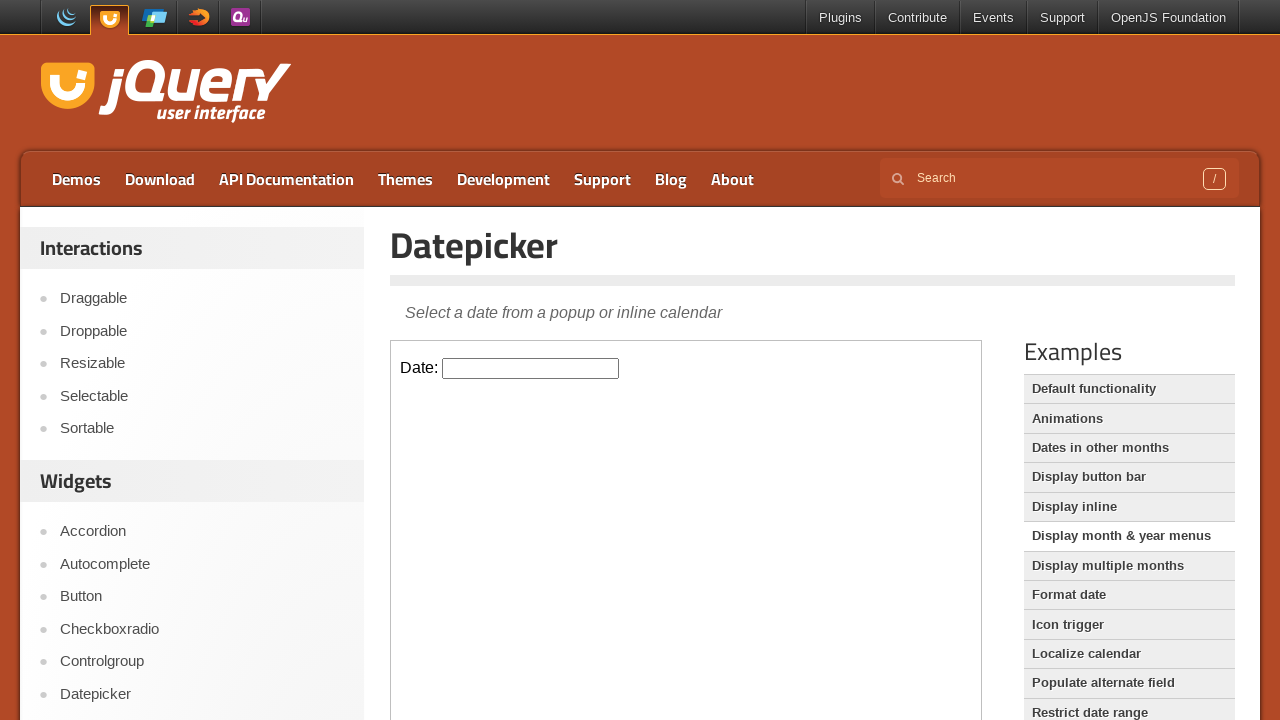

Clicked on the datepicker input field to open the calendar at (531, 368) on iframe.demo-frame >> internal:control=enter-frame >> #datepicker
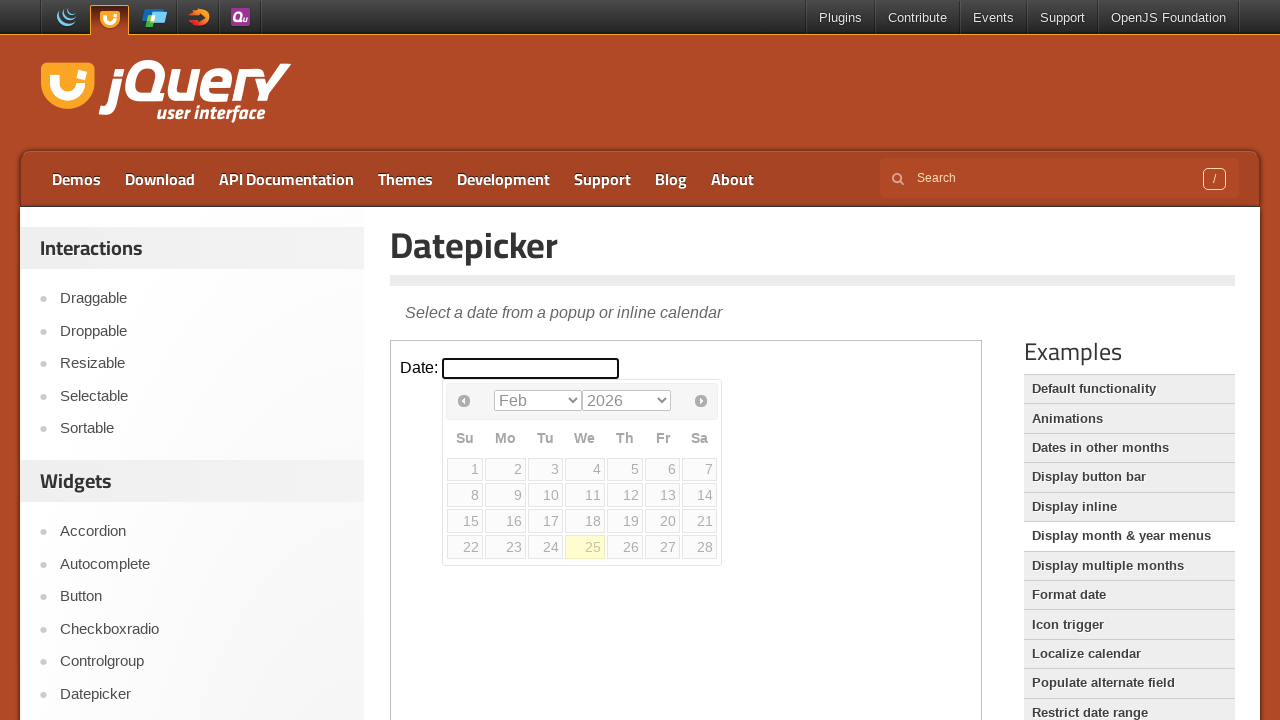

Selected December from the month dropdown on iframe.demo-frame >> internal:control=enter-frame >> .ui-datepicker-month
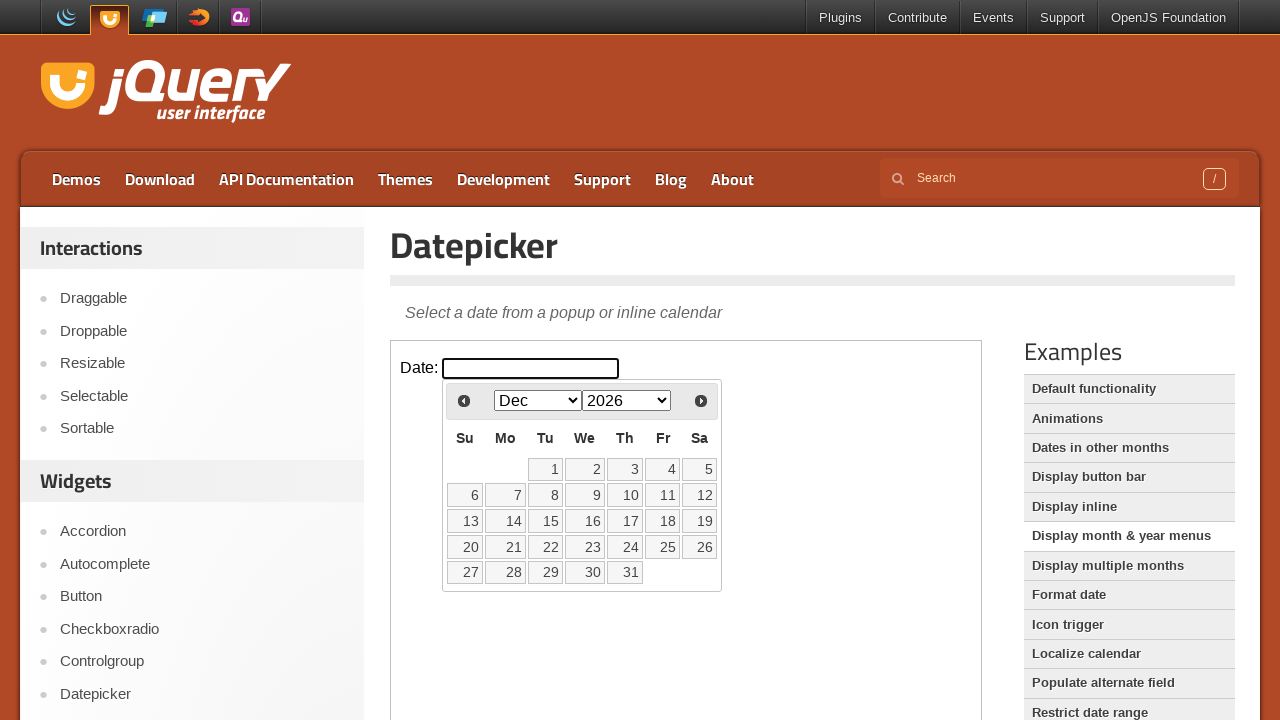

Selected 2023 from the year dropdown on iframe.demo-frame >> internal:control=enter-frame >> .ui-datepicker-year
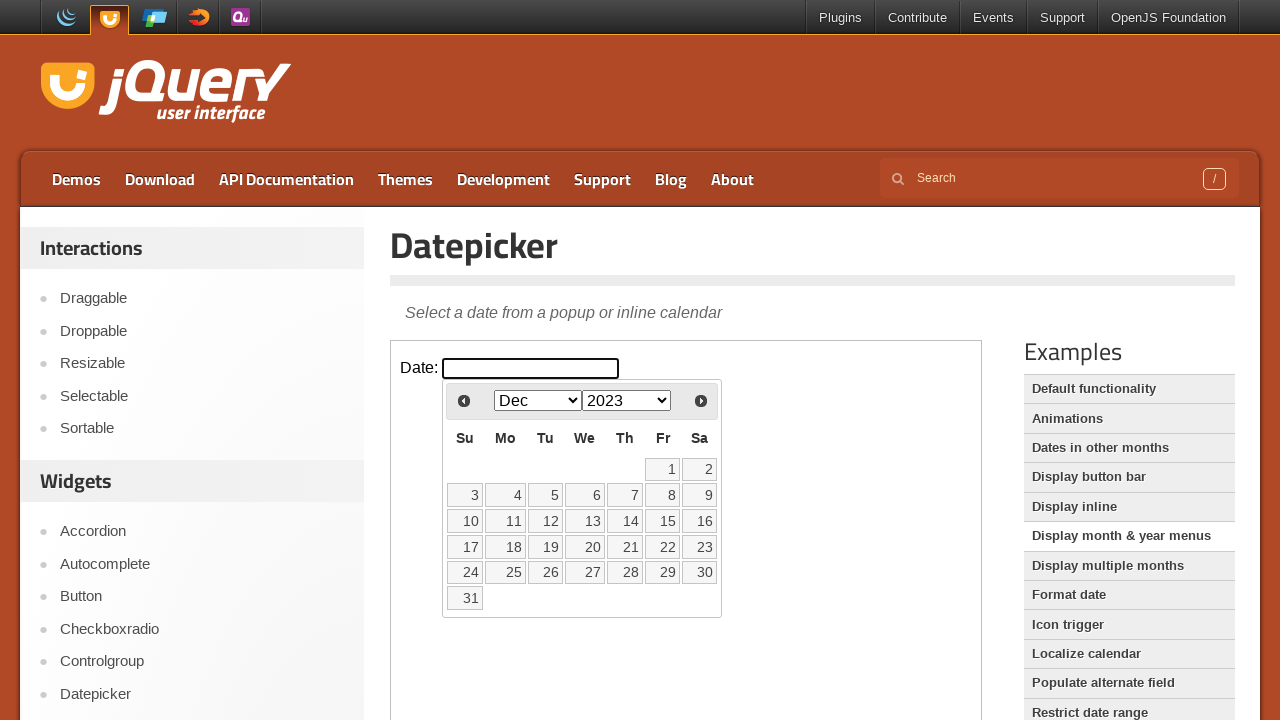

Clicked on day 25 in the calendar at (506, 572) on iframe.demo-frame >> internal:control=enter-frame >> a.ui-state-default >> inter
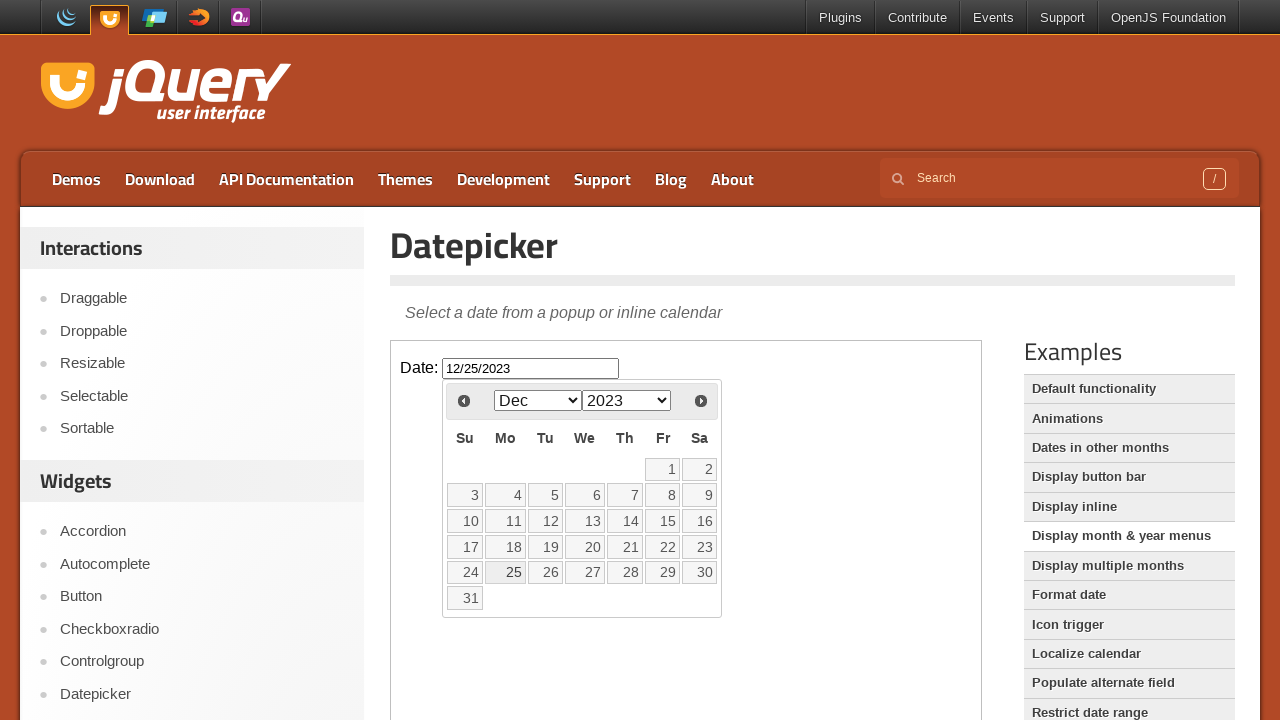

Verified that the selected date is 12/25/2023 in the datepicker input field
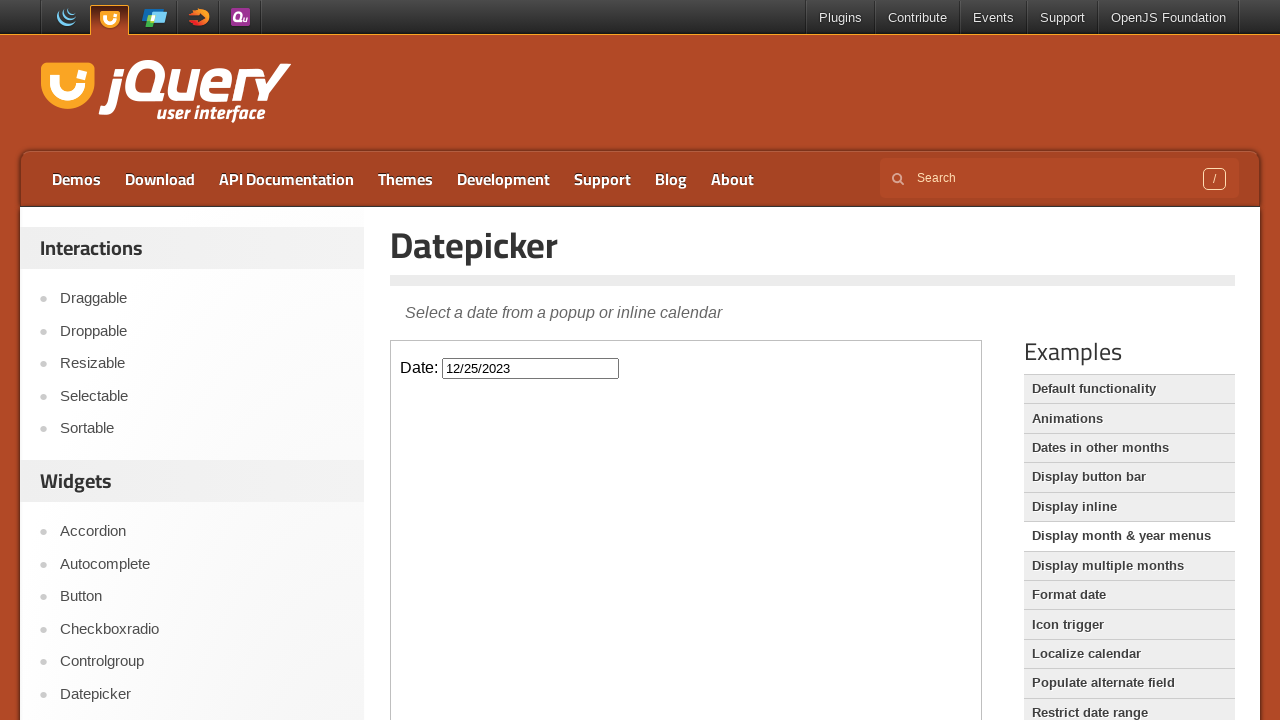

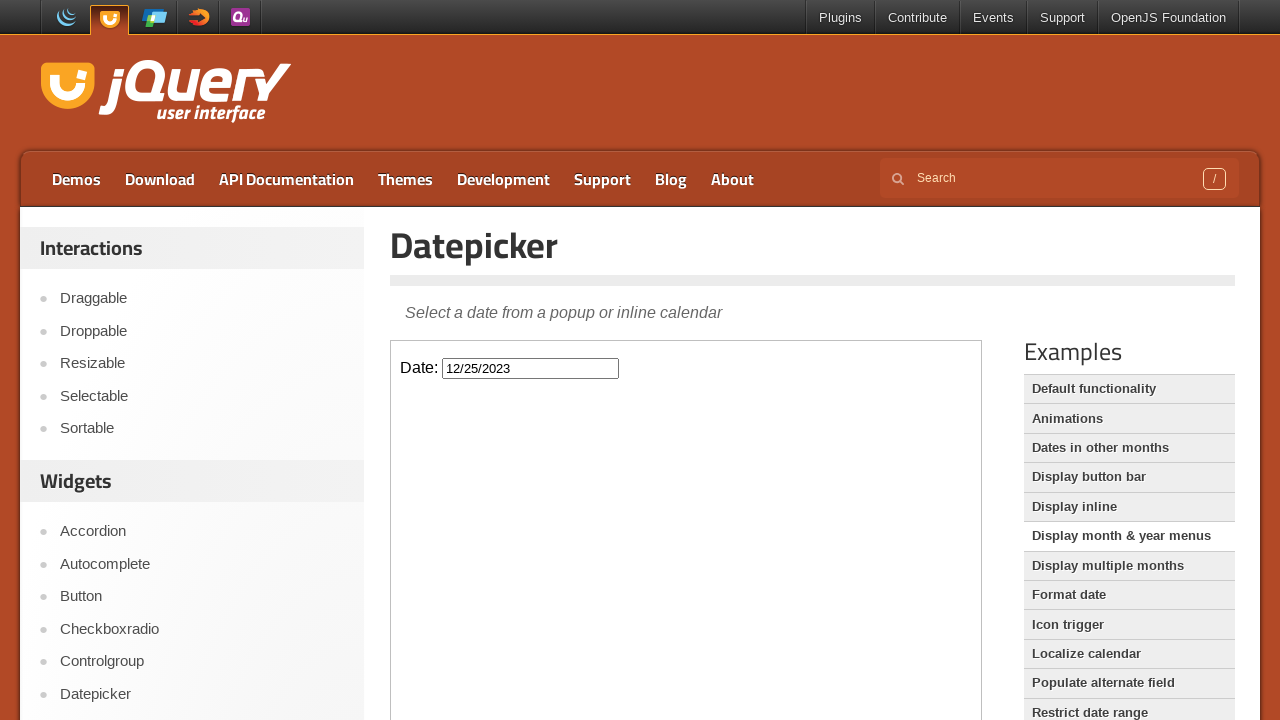